Tests adding a product to cart on an e-commerce site by clicking on a product, adding it to cart, and handling the confirmation alert

Starting URL: https://www.demoblaze.com/

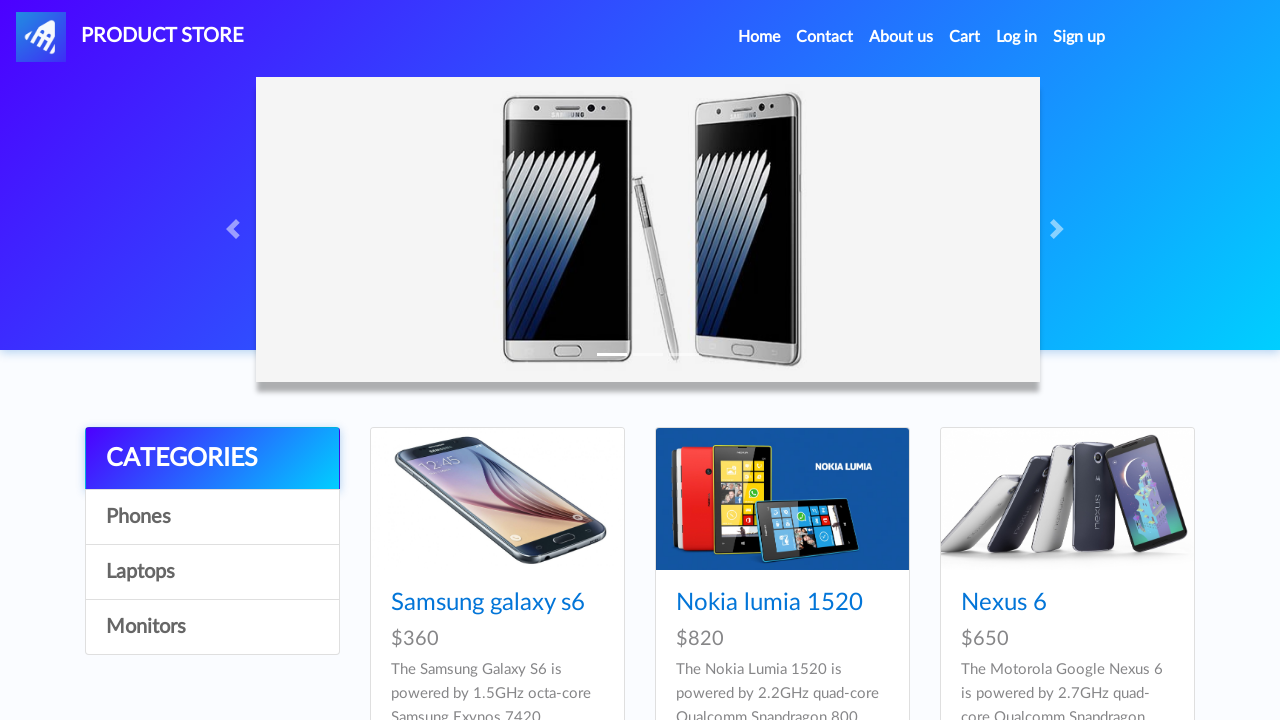

Clicked on Samsung galaxy s6 product link at (488, 603) on text=Samsung galaxy s6
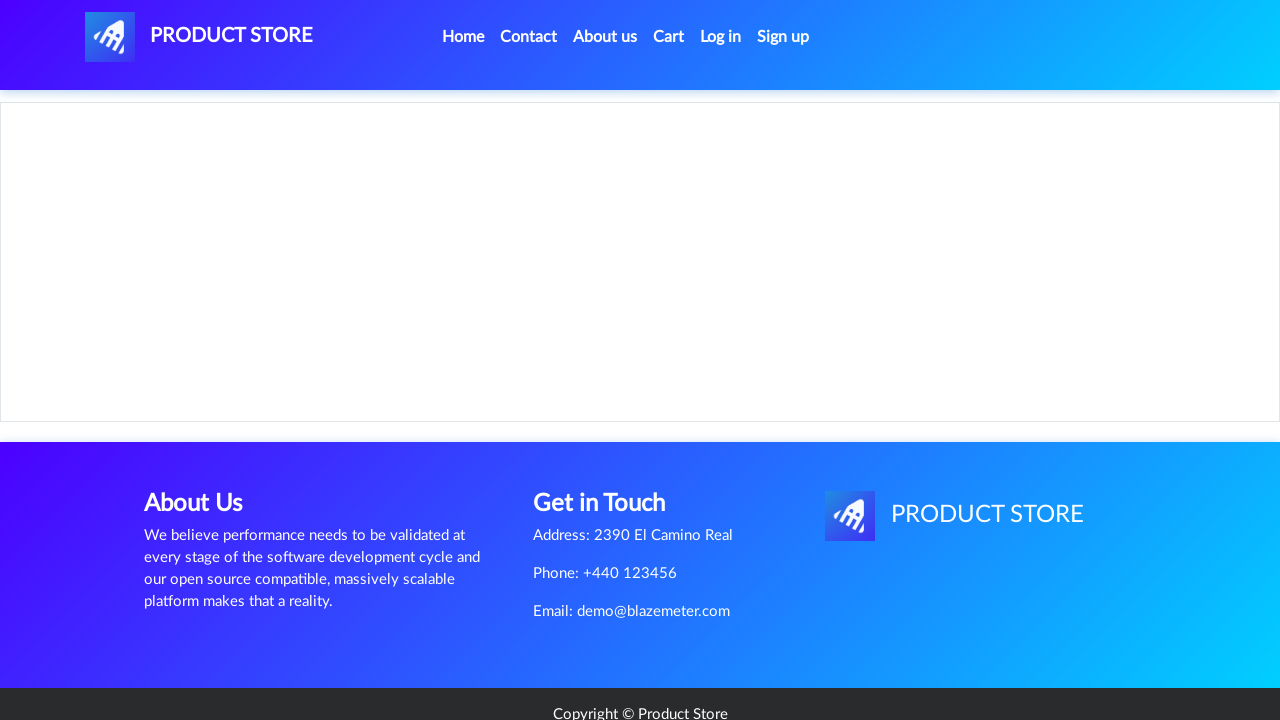

Clicked Add to cart button at (610, 440) on text=Add to cart
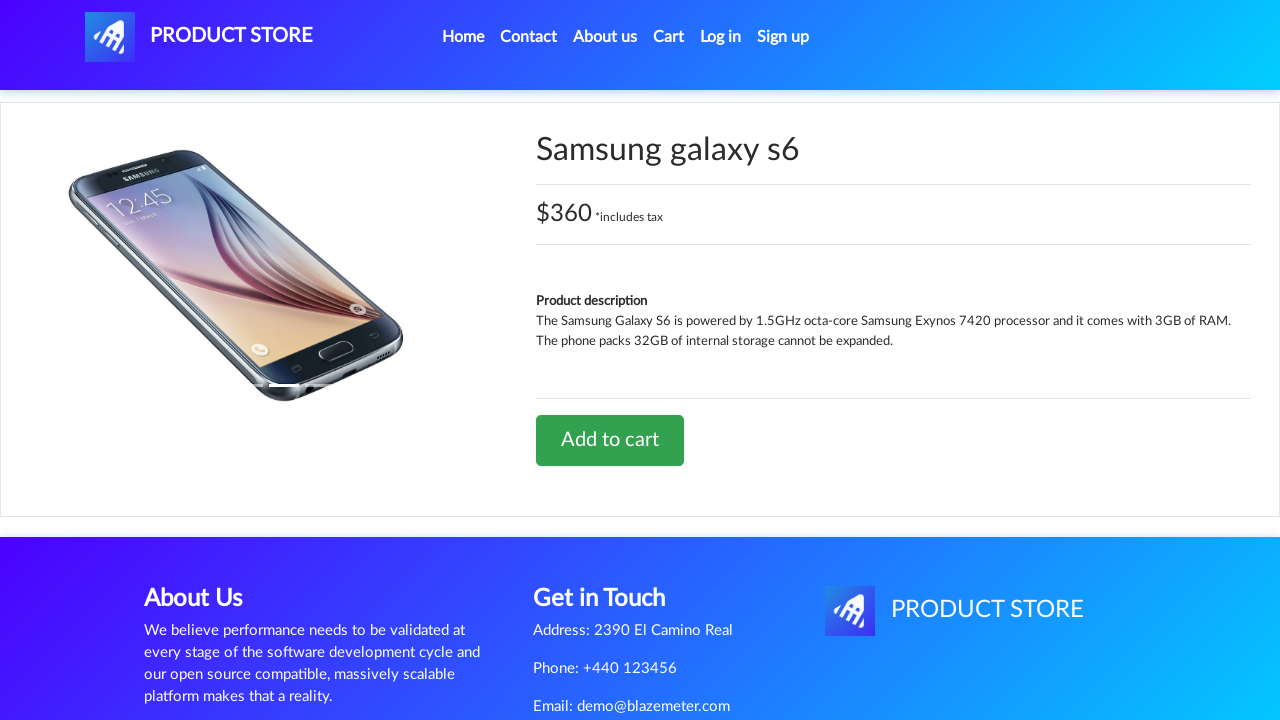

Set up dialog handler to accept confirmation alert
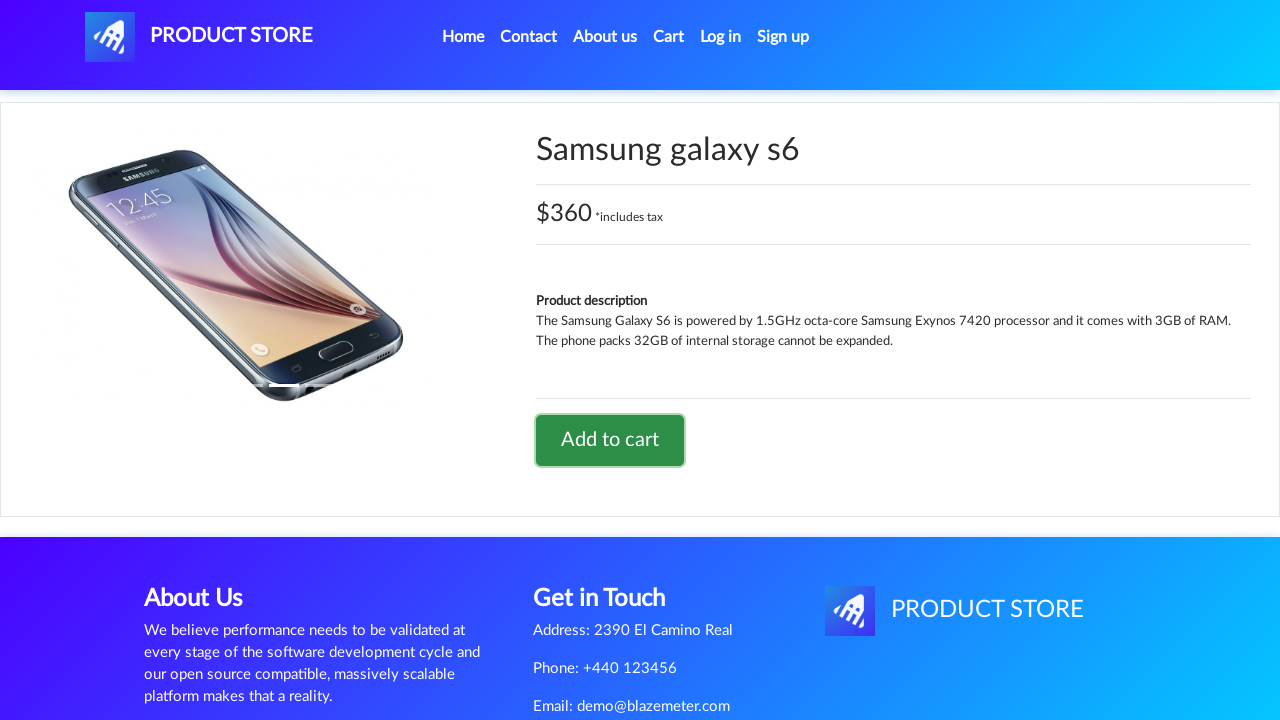

Waited for alert dialog to be processed
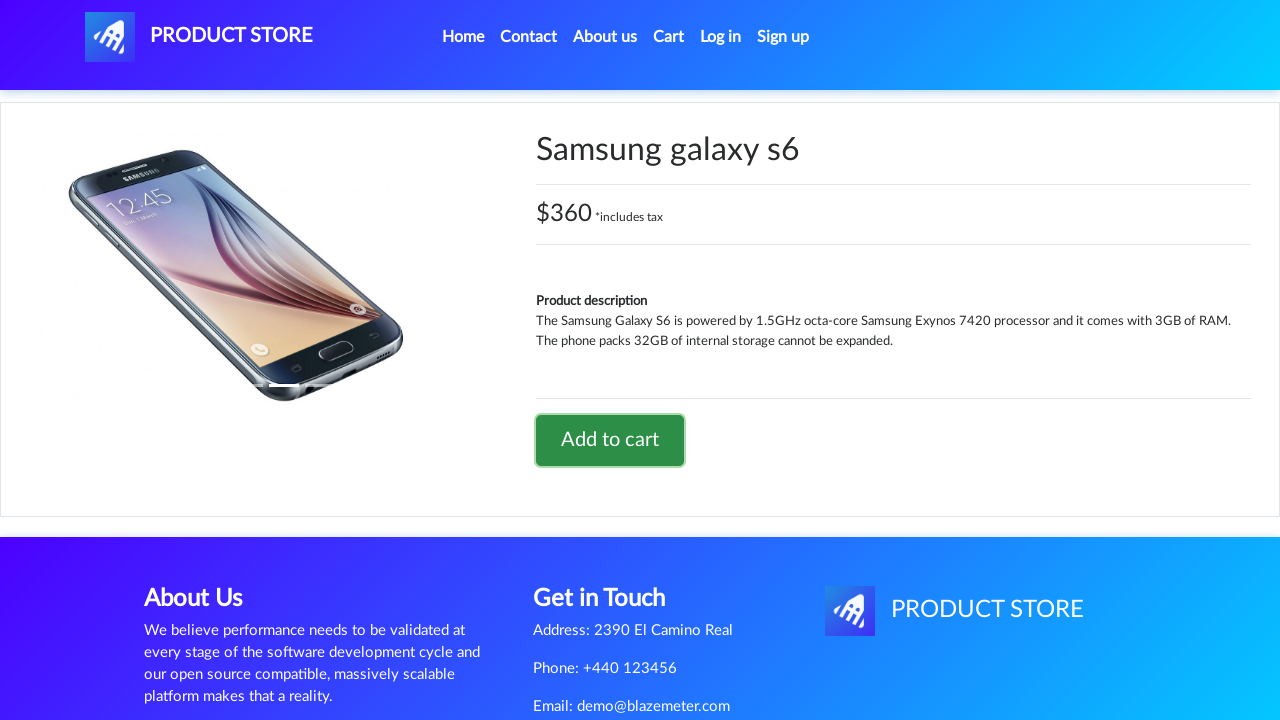

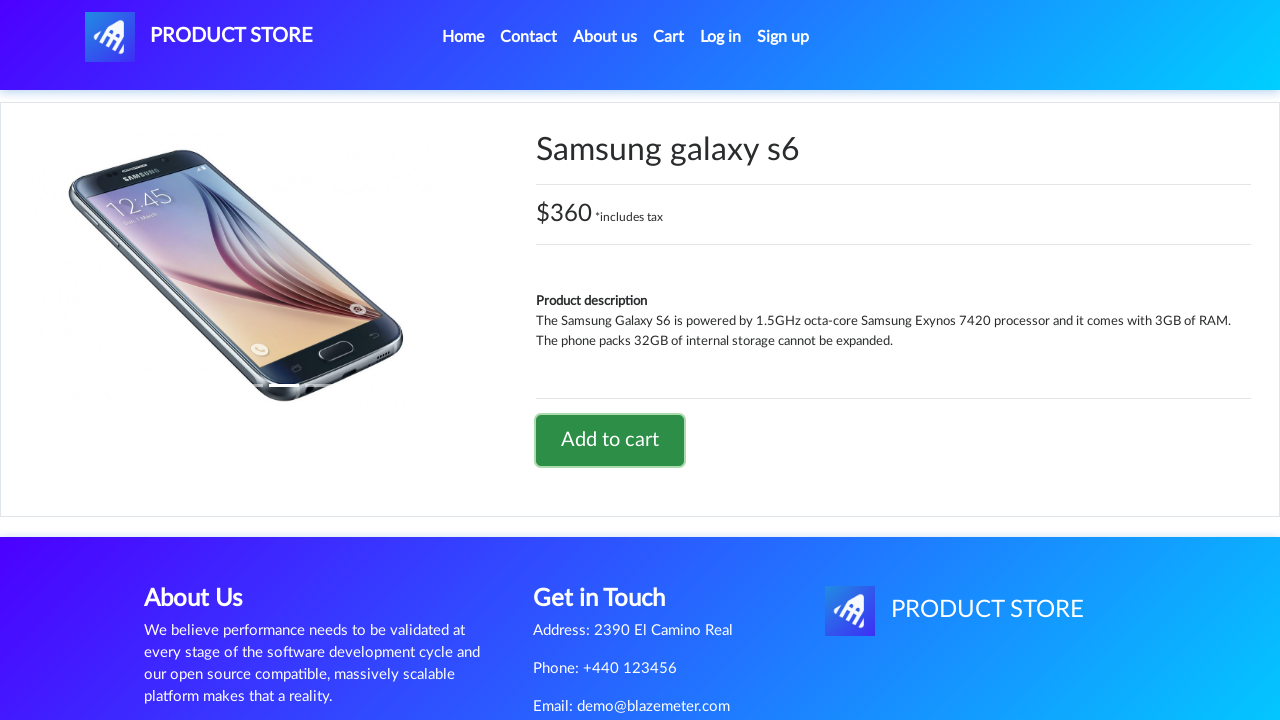